Tests calendar date selection functionality by clicking on the datepicker and selecting a specific day from the calendar

Starting URL: https://seleniumpractise.blogspot.com/2016/08/how-to-handle-calendar-in-selenium.html

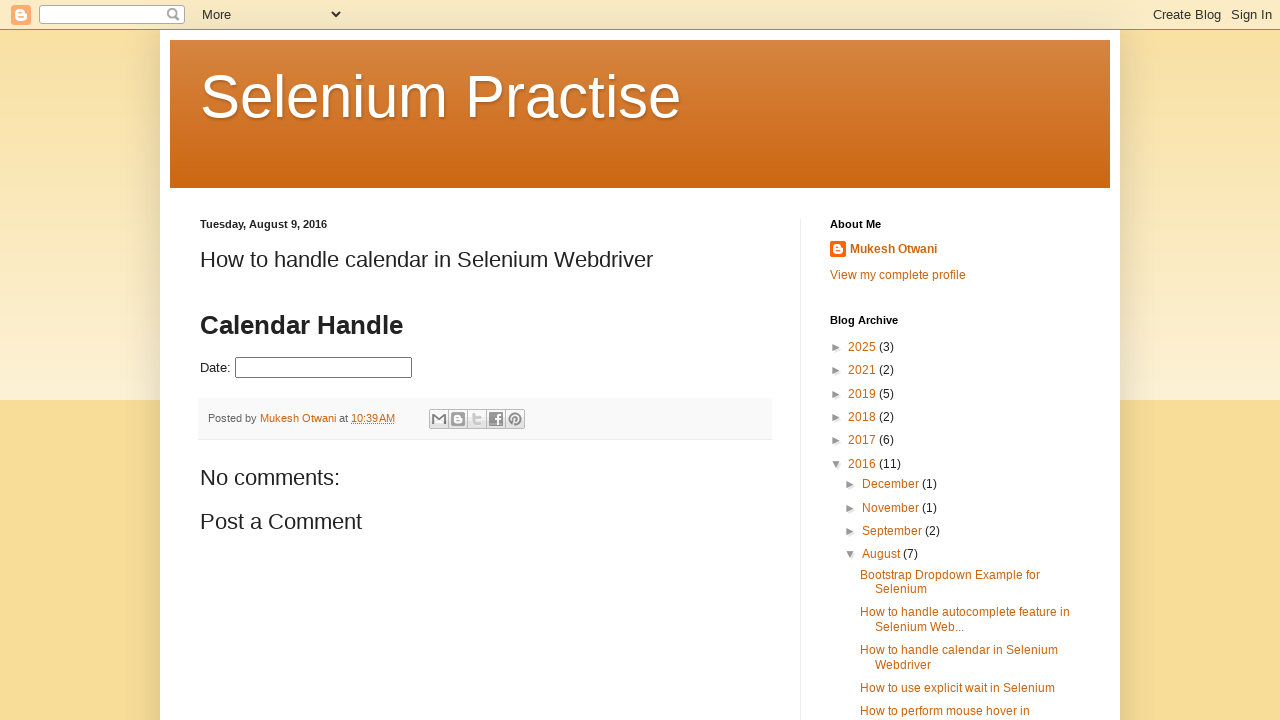

Clicked on datepicker to open calendar at (324, 368) on #datepicker
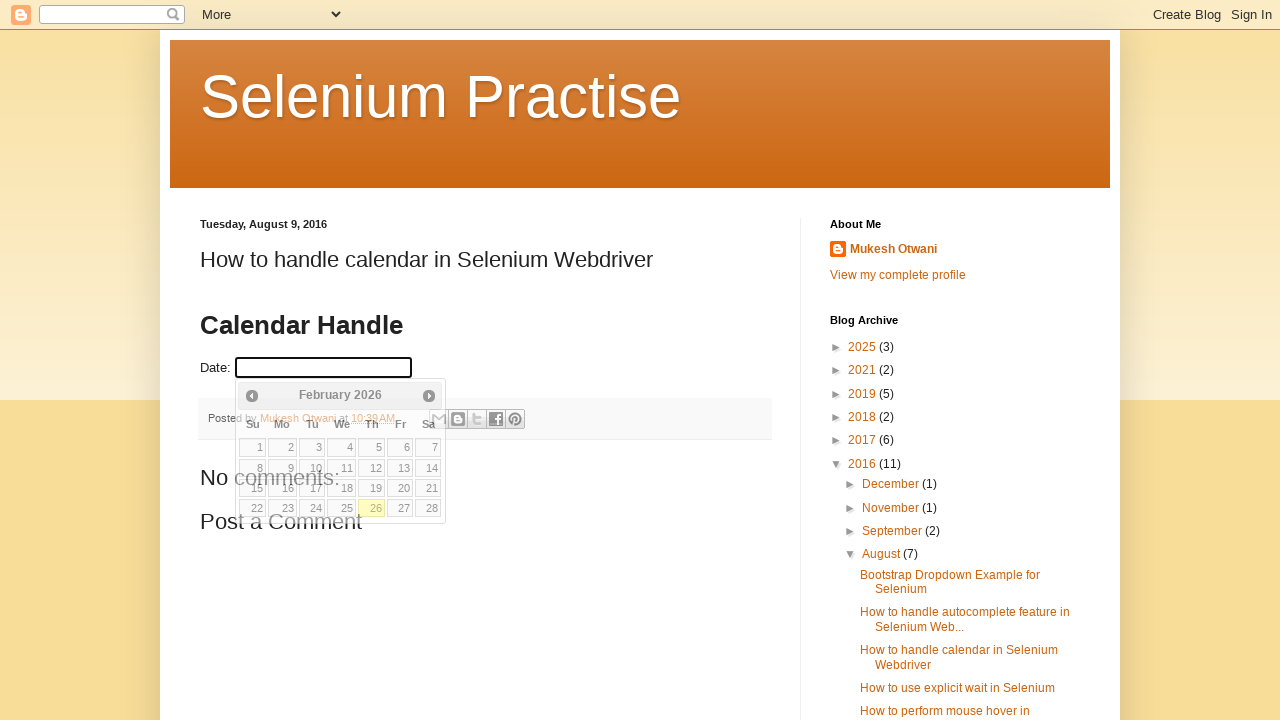

Selected date 20 from calendar at (400, 488) on xpath=//*[@data-handler='selectDay'] >> nth=19
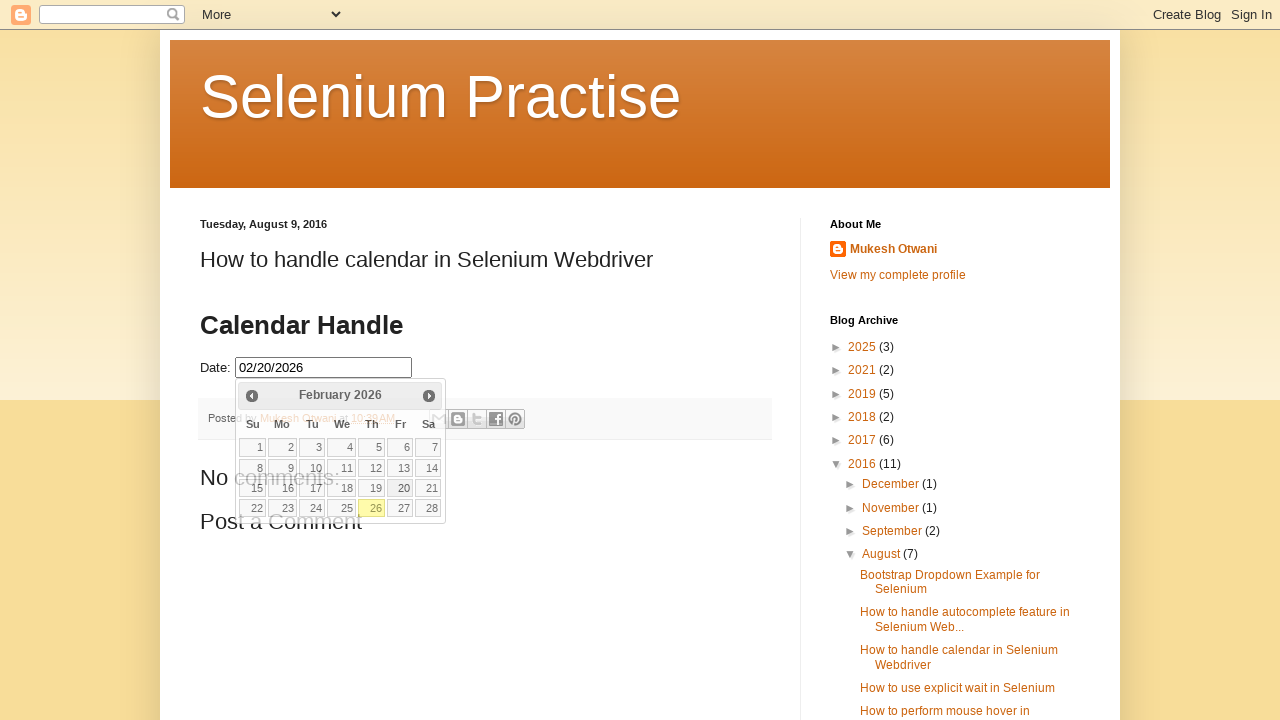

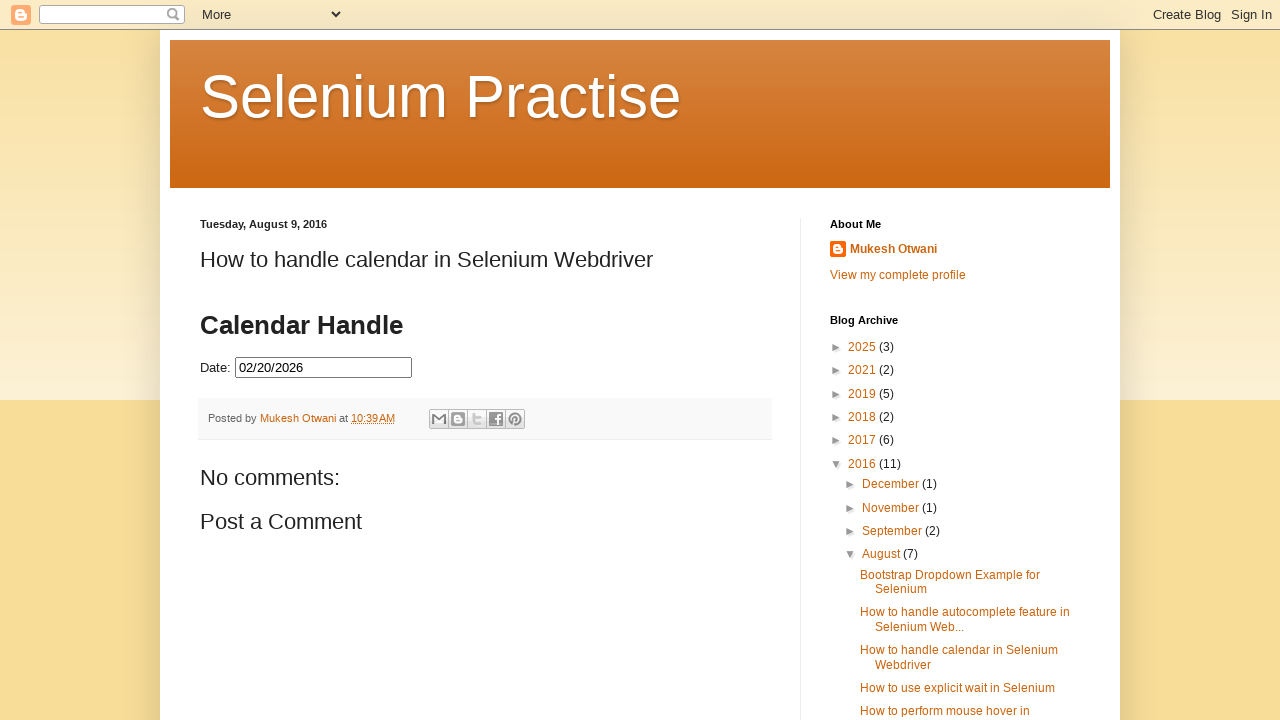